Tests a demo registration form by filling in first name, email address, and selecting radio button options for gender and hobbies.

Starting URL: https://demo.automationtesting.in/Register.html

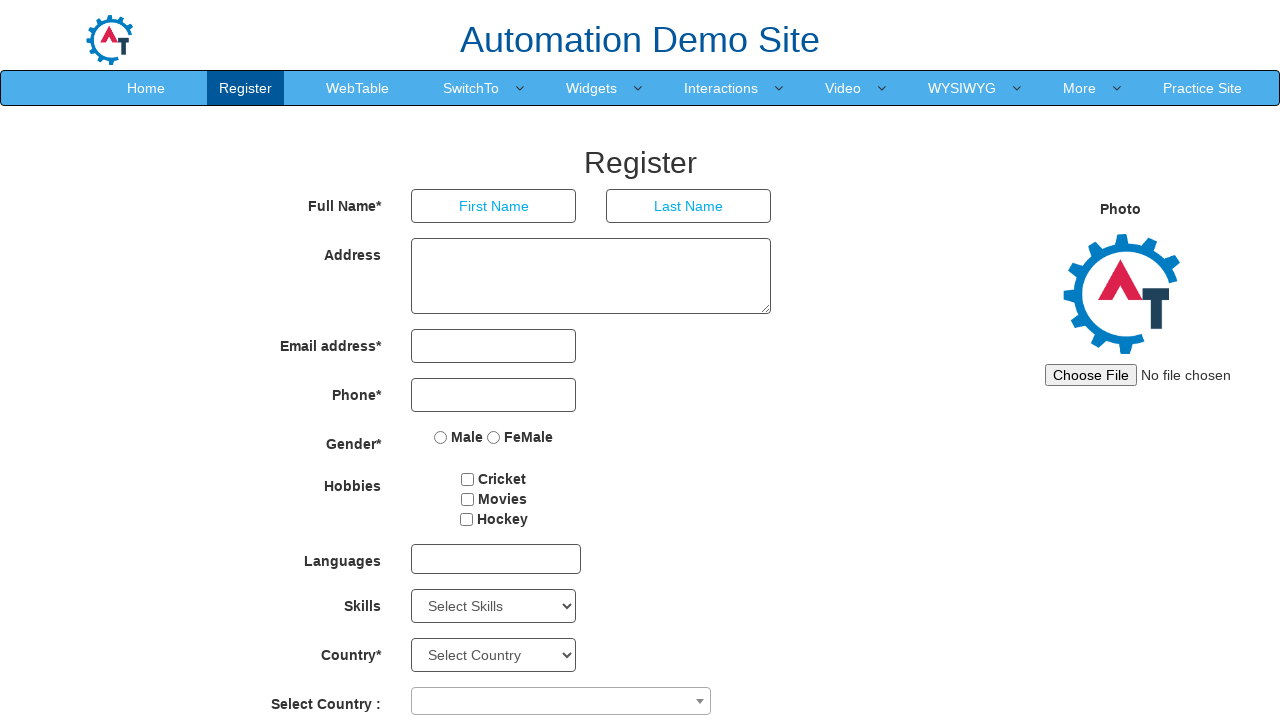

Waited for registration form to load
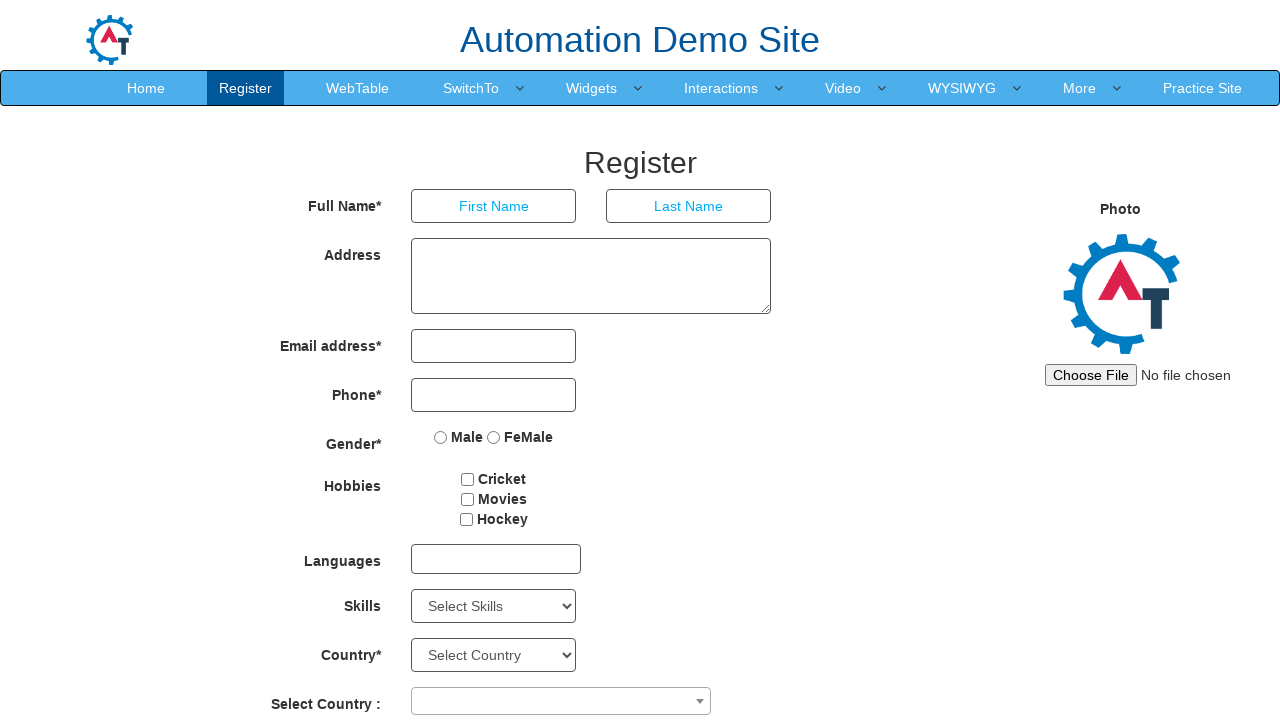

Filled in first name field with 'NagaLakshmi' on //*[@id='basicBootstrapForm']/div[1]/div[1]/input
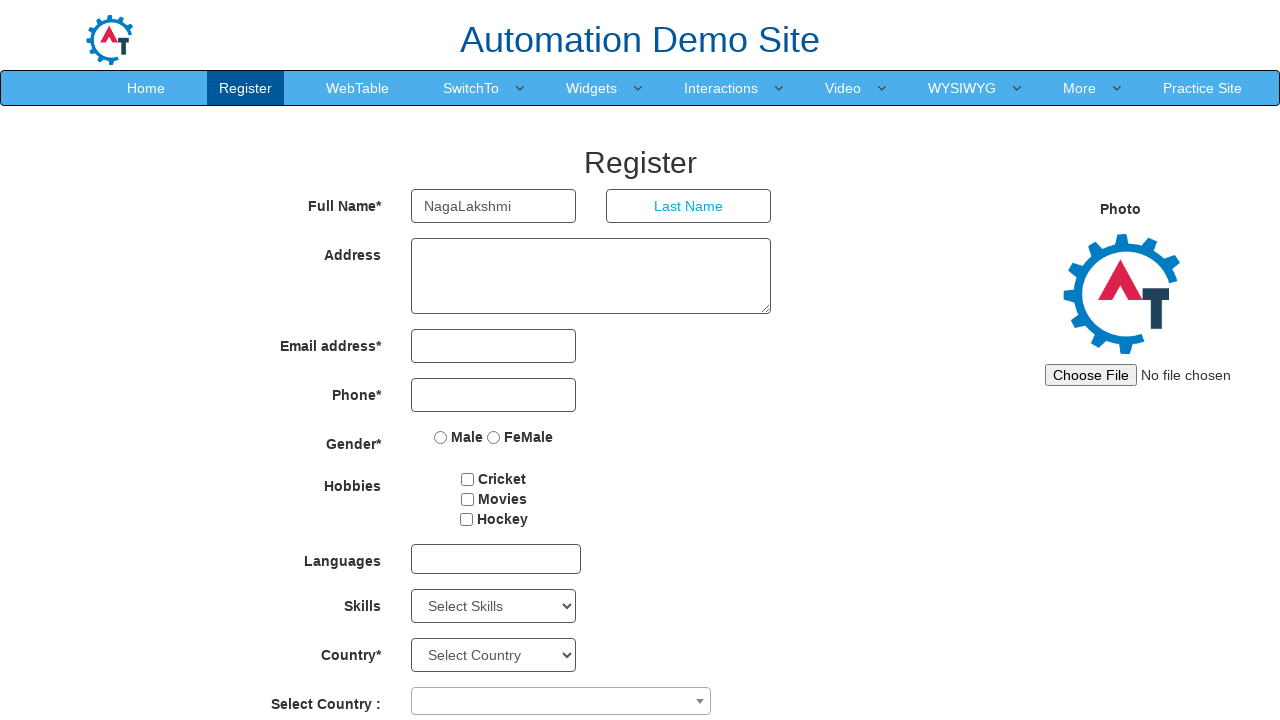

Filled in email address field with 'nagalaxmitesting192@gmail.com' on //*[@id='eid']/input
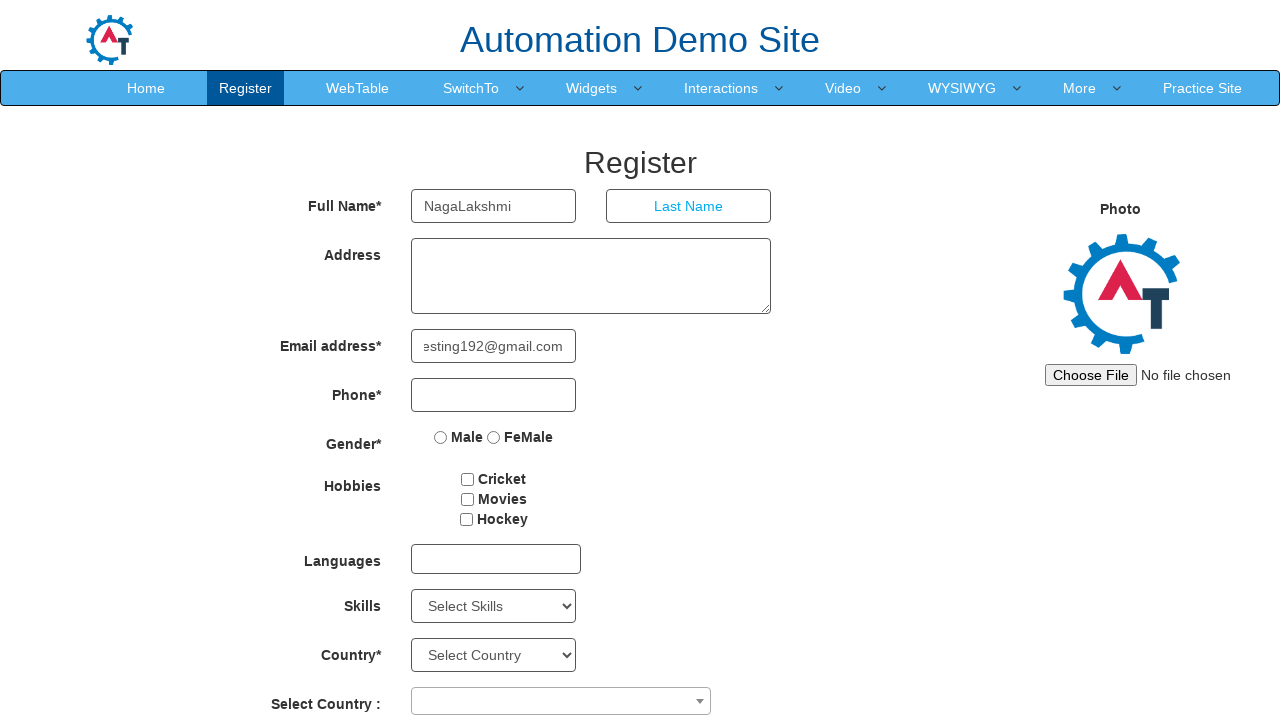

Selected Female gender radio button at (459, 437) on xpath=//*[@id='basicBootstrapForm']/div[5]/div/label[1]
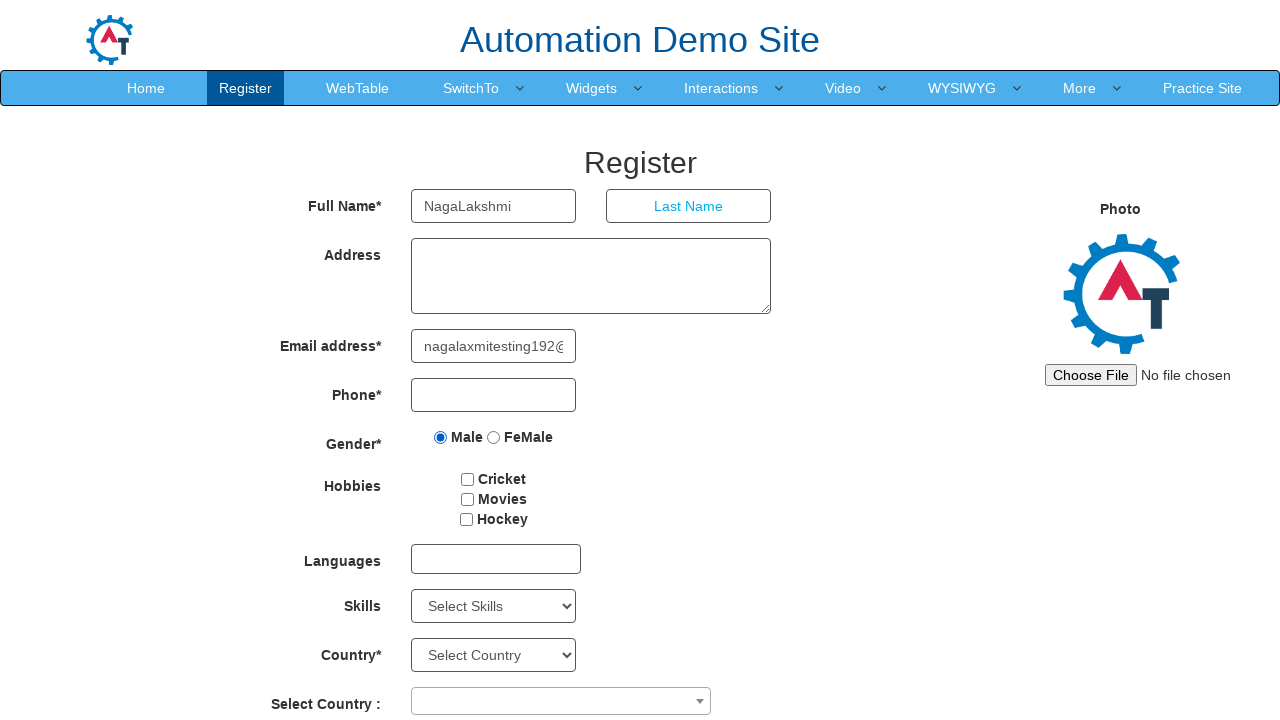

Selected hobby checkbox at (502, 499) on xpath=//*[@id='basicBootstrapForm']/div[6]/div/div[2]/label
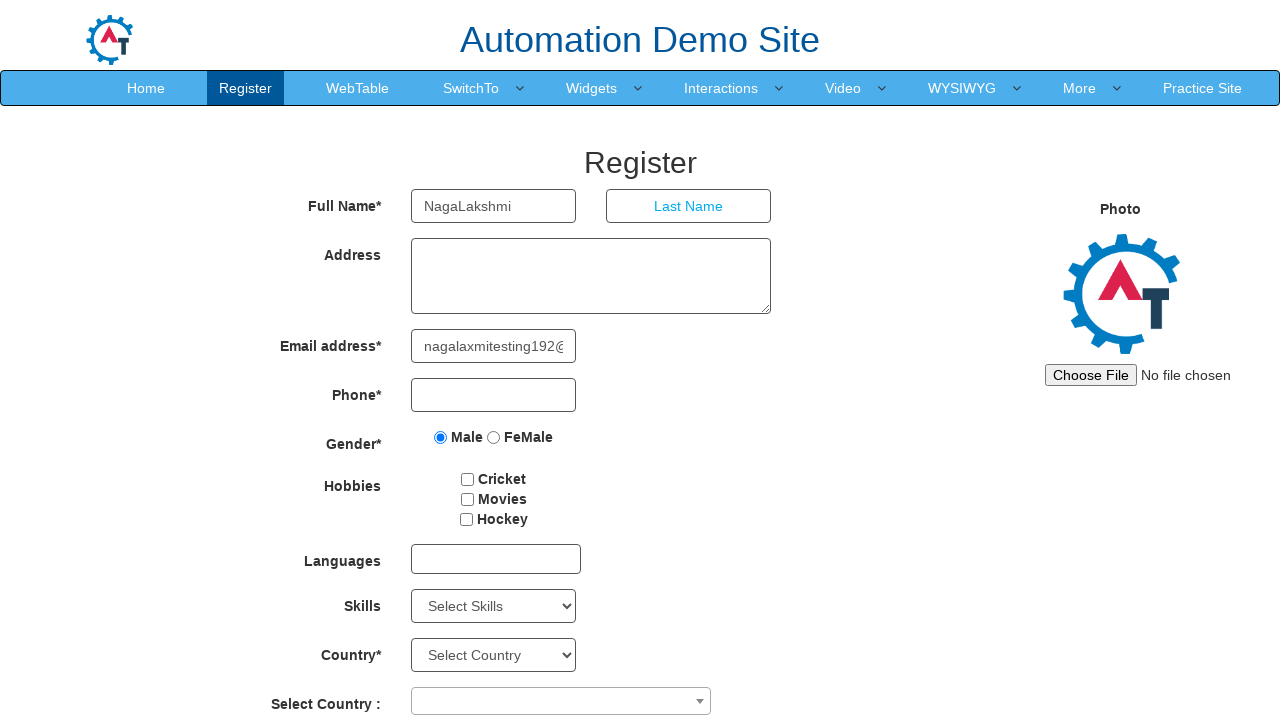

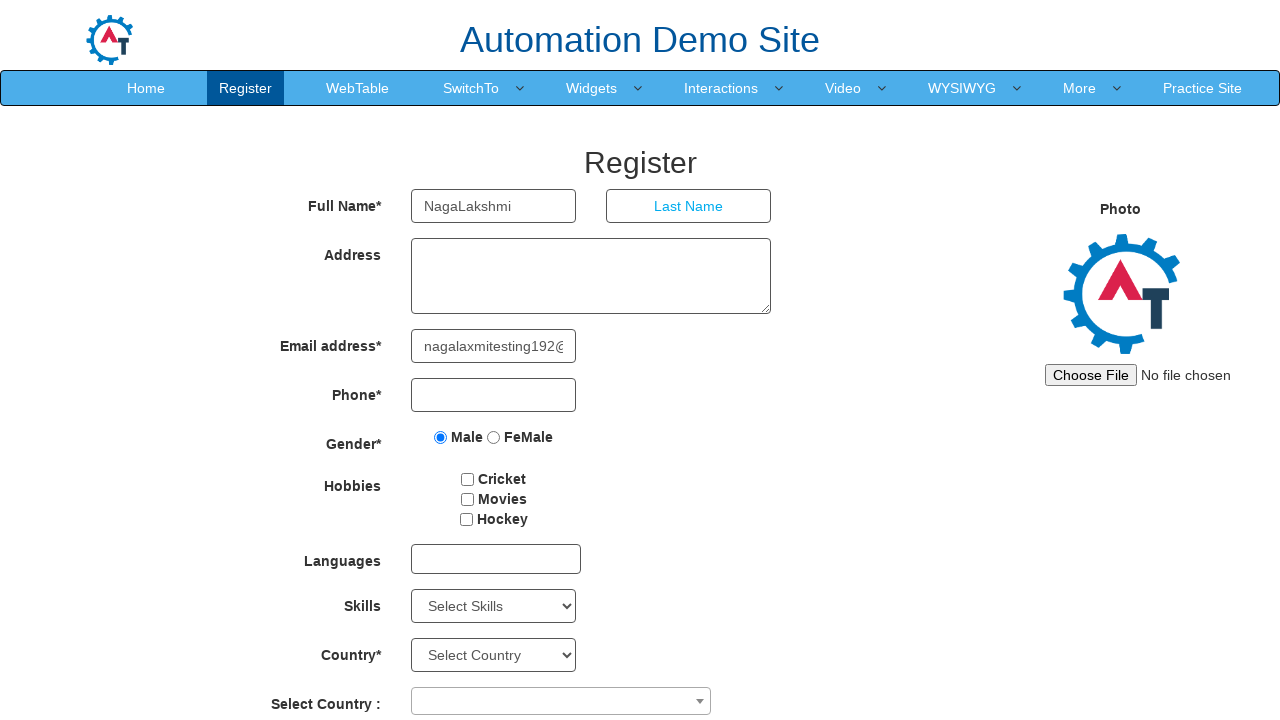